Tests dropdown functionality by selecting options using index, value, and visible text methods, then verifies all dropdown options are accessible

Starting URL: https://the-internet.herokuapp.com/dropdown

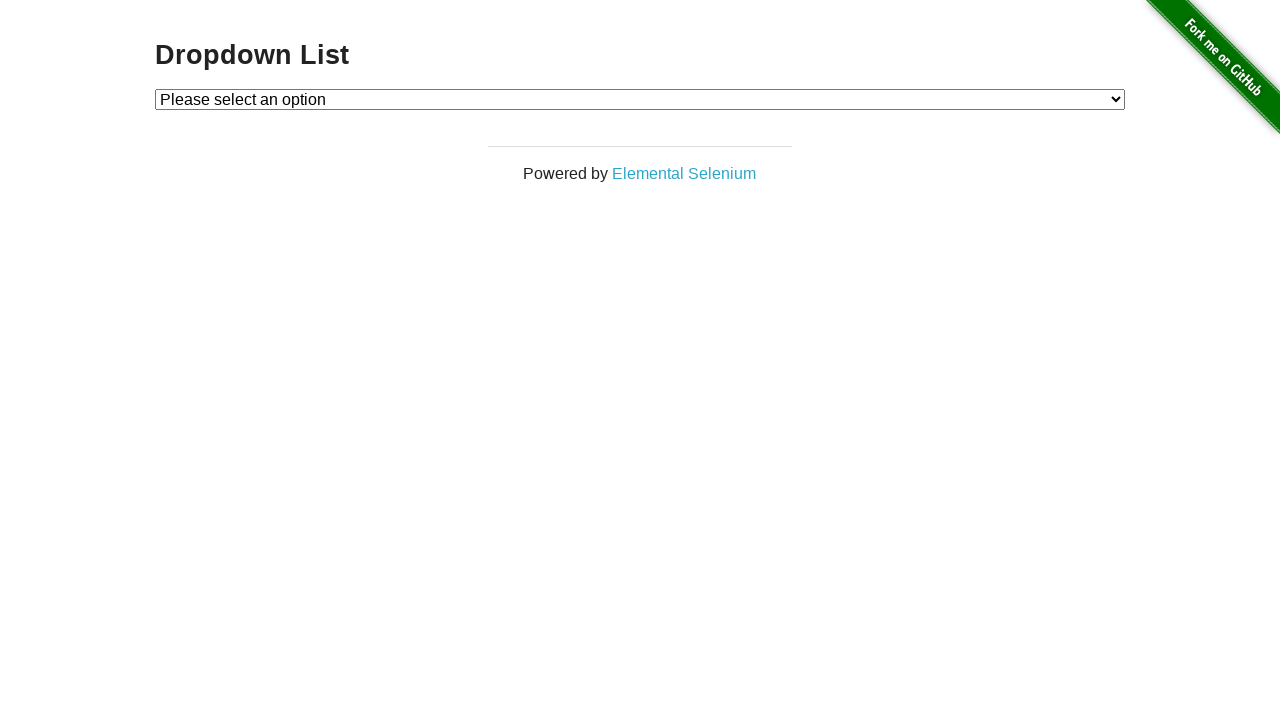

Navigated to dropdown test page
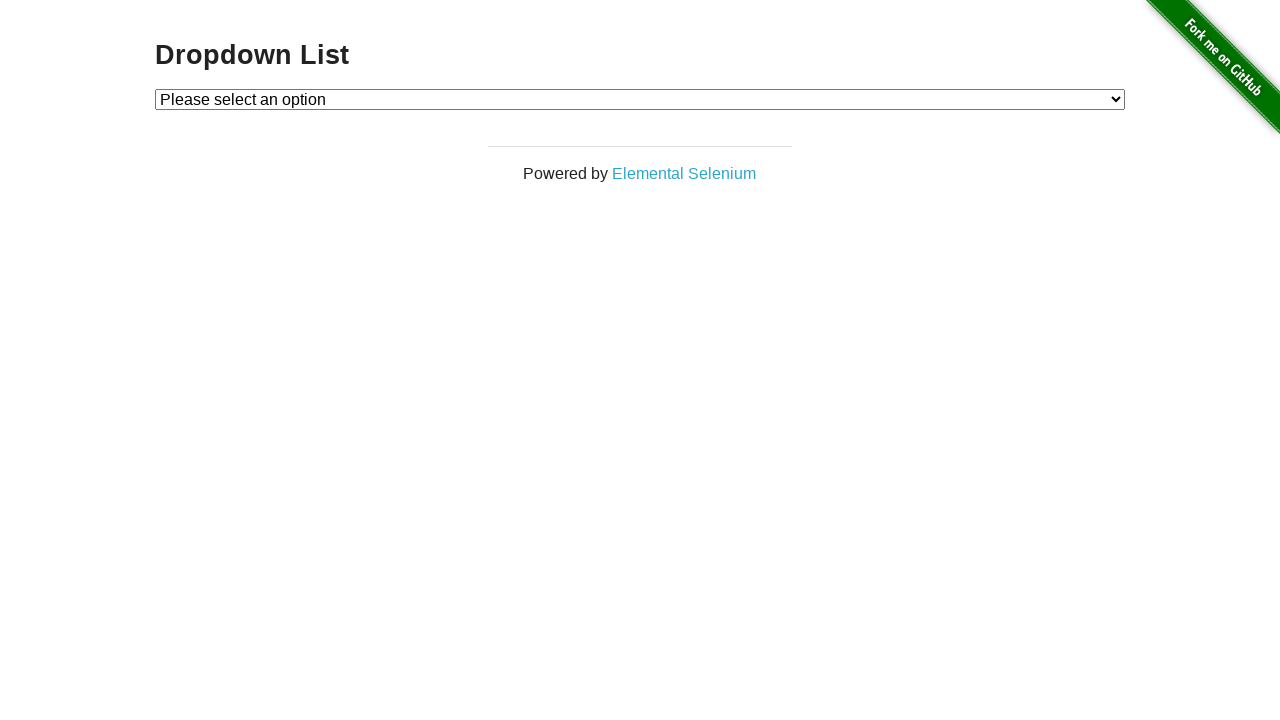

Selected Option 1 by index on select#dropdown
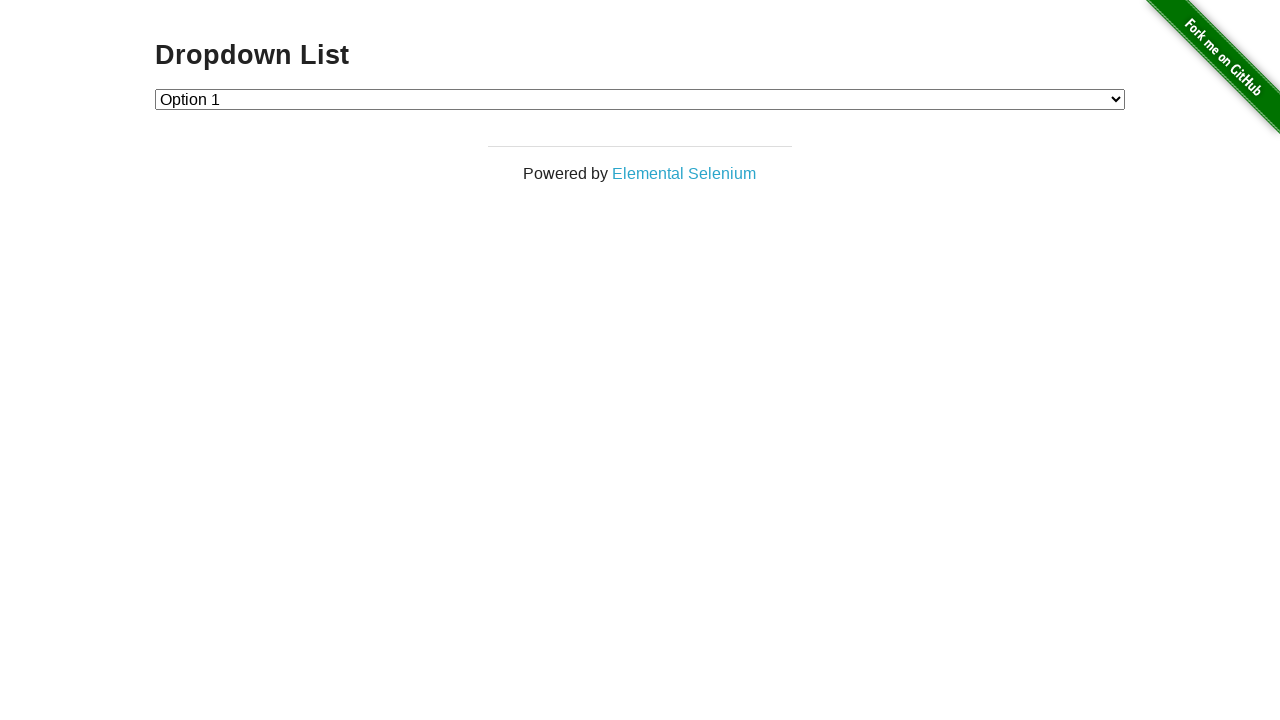

Selected Option 2 by value on select#dropdown
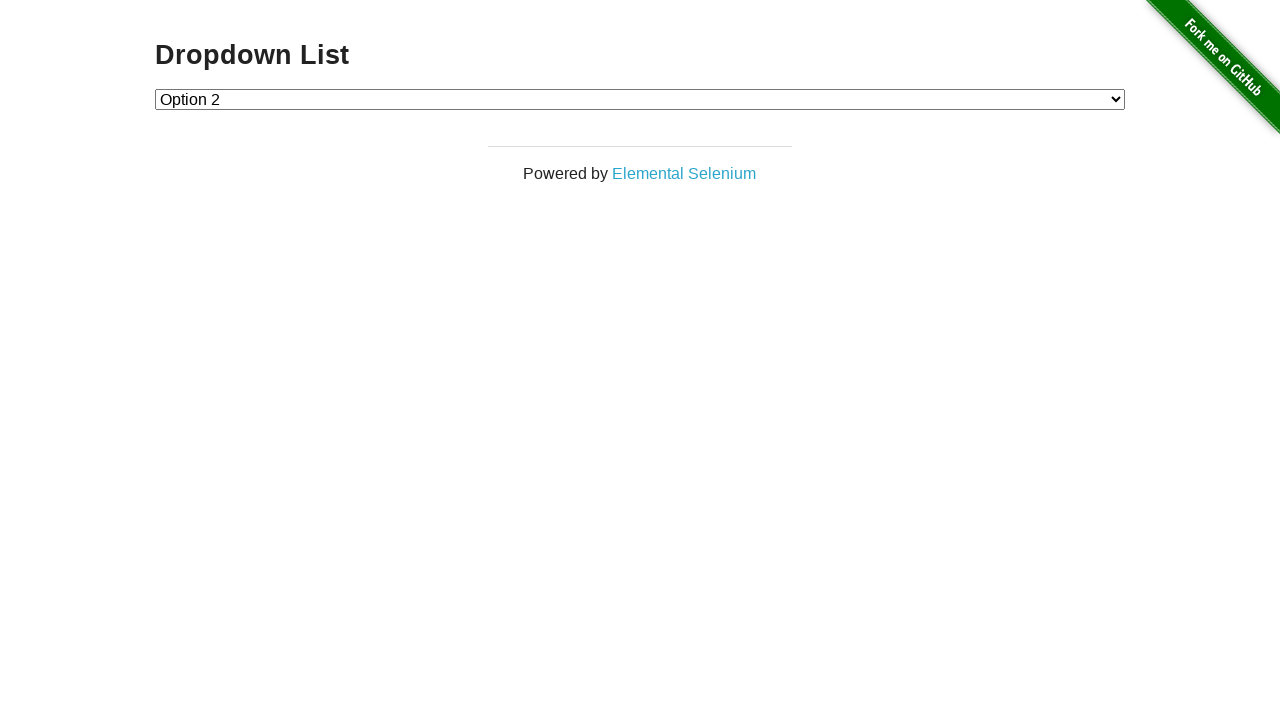

Selected Option 1 by visible text on select#dropdown
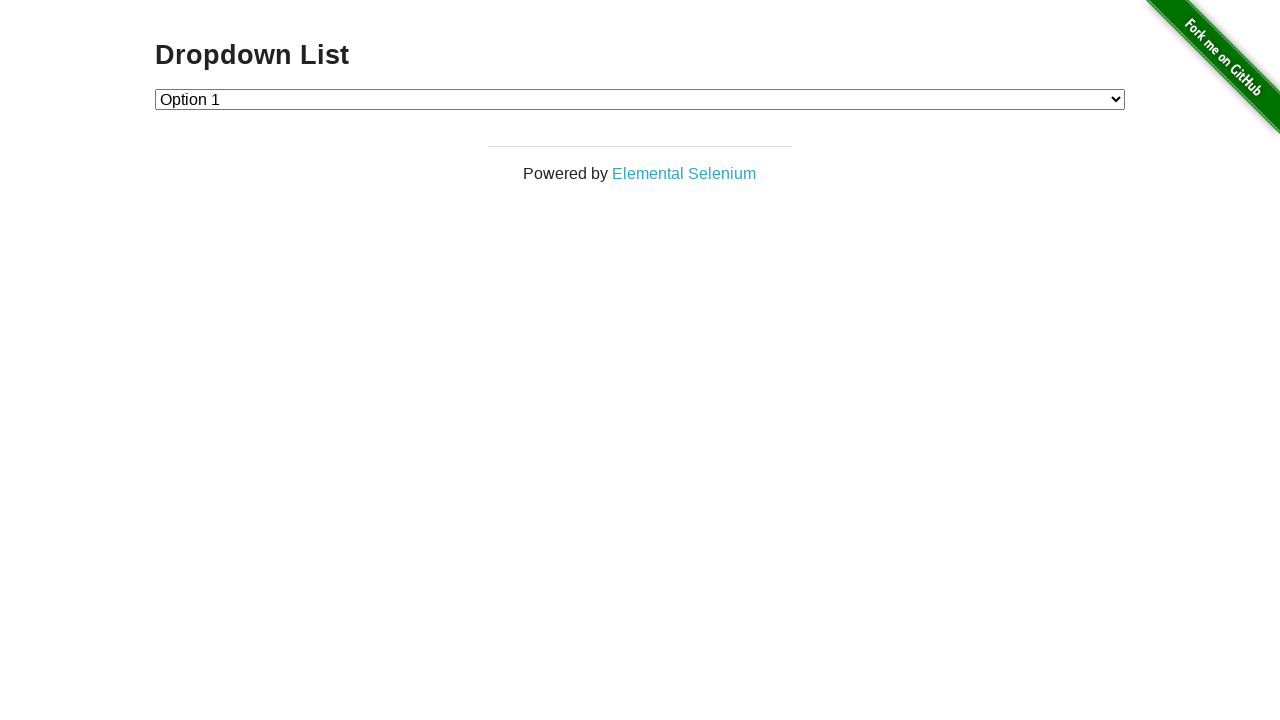

Verified dropdown element is visible and accessible
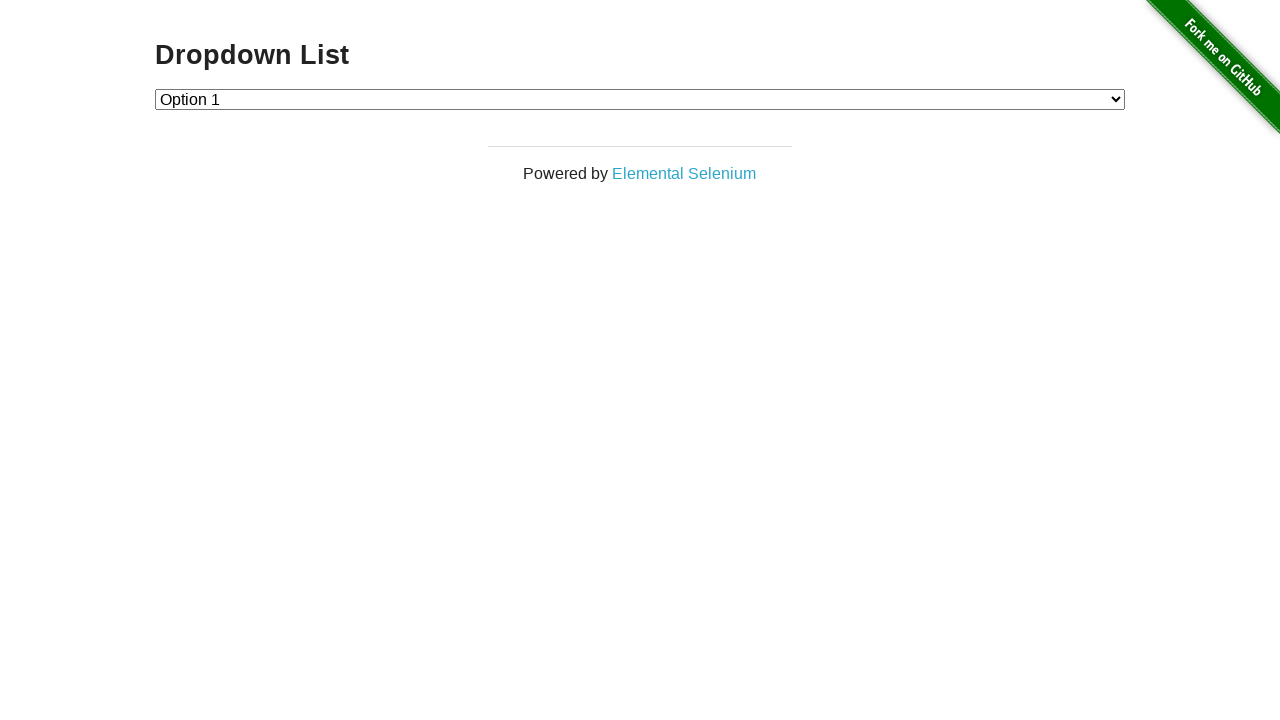

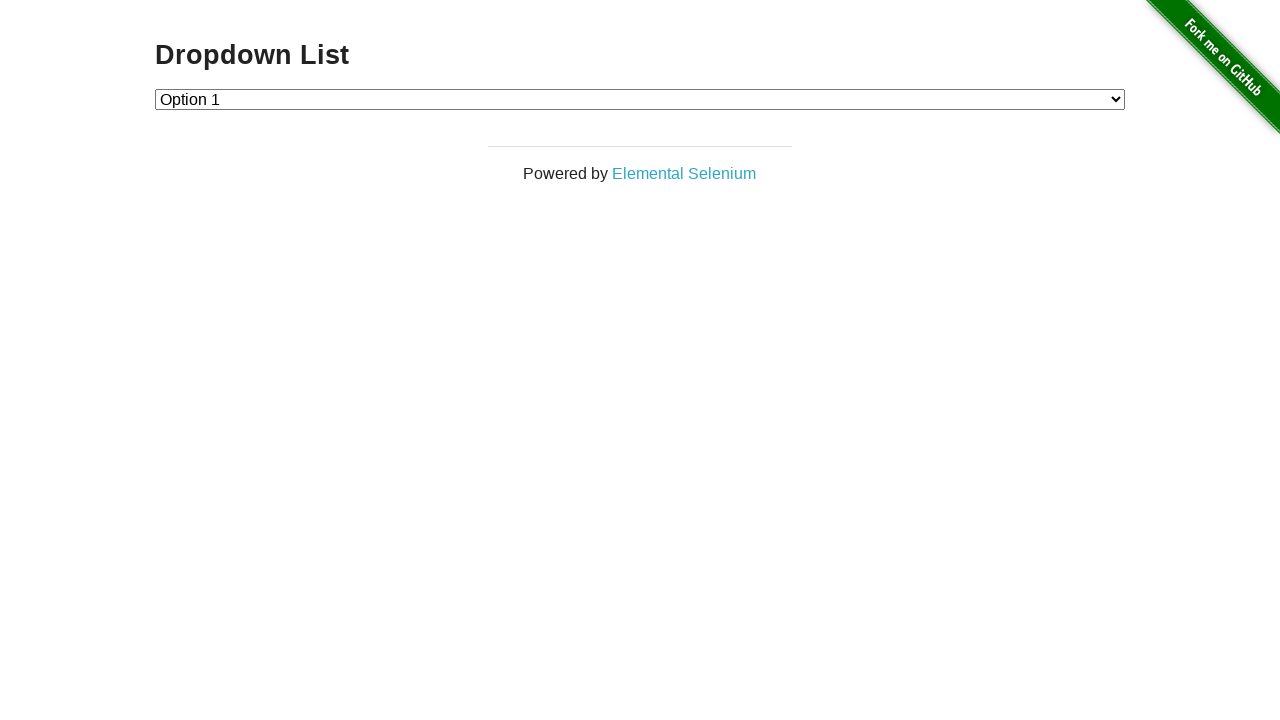